Tests handling of browser print dialog by triggering it with Ctrl+P keyboard shortcut and then dismissing it using Tab and Enter keys

Starting URL: https://www.selenium.dev/

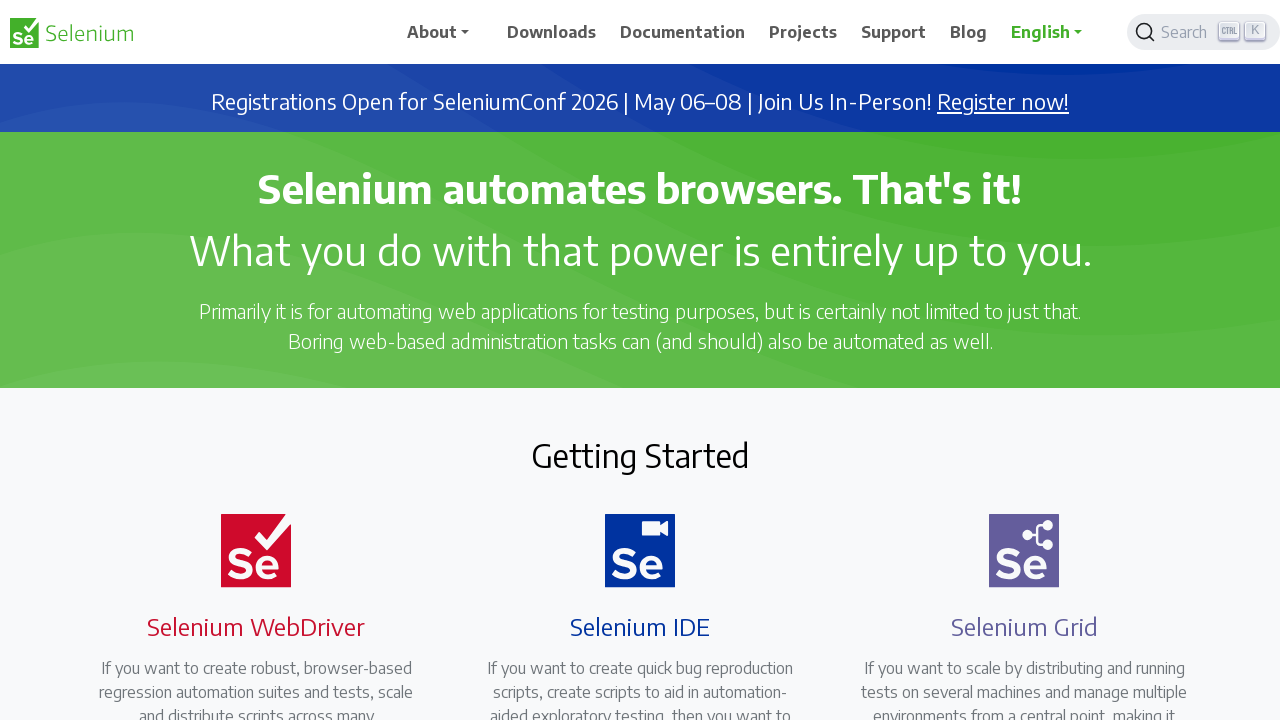

Pressed Control key down
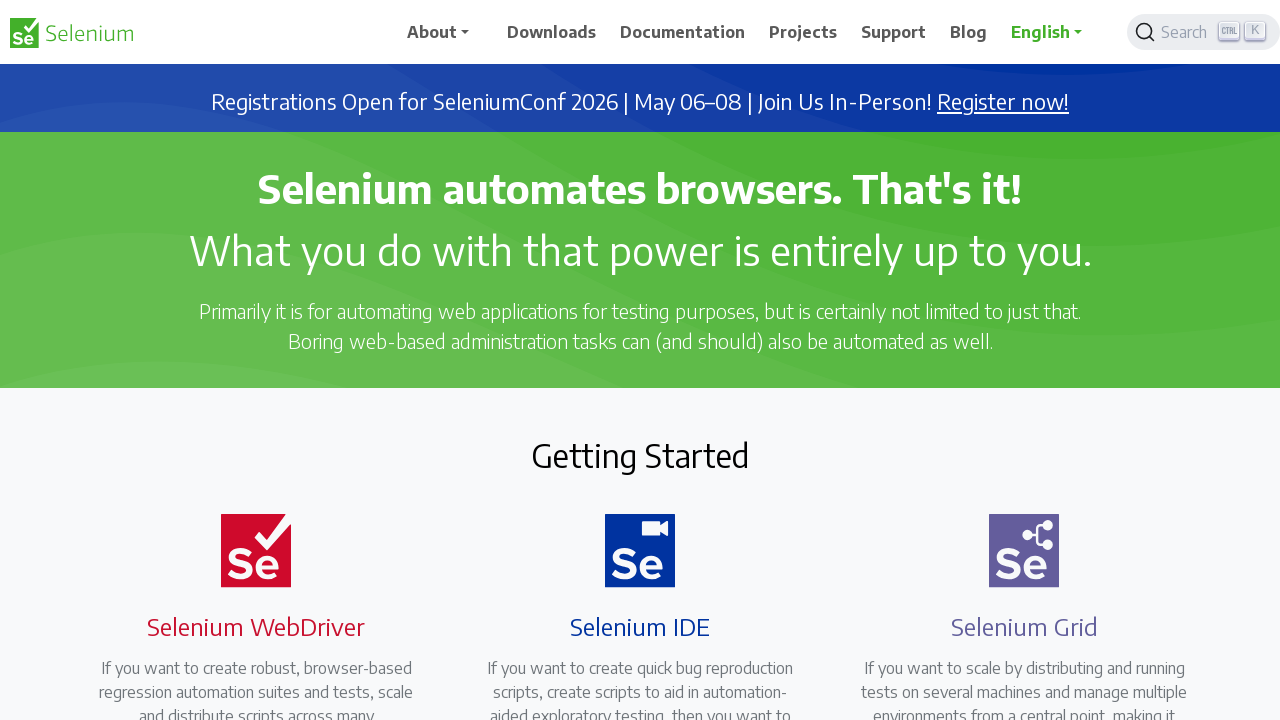

Pressed 'p' key to trigger print dialog
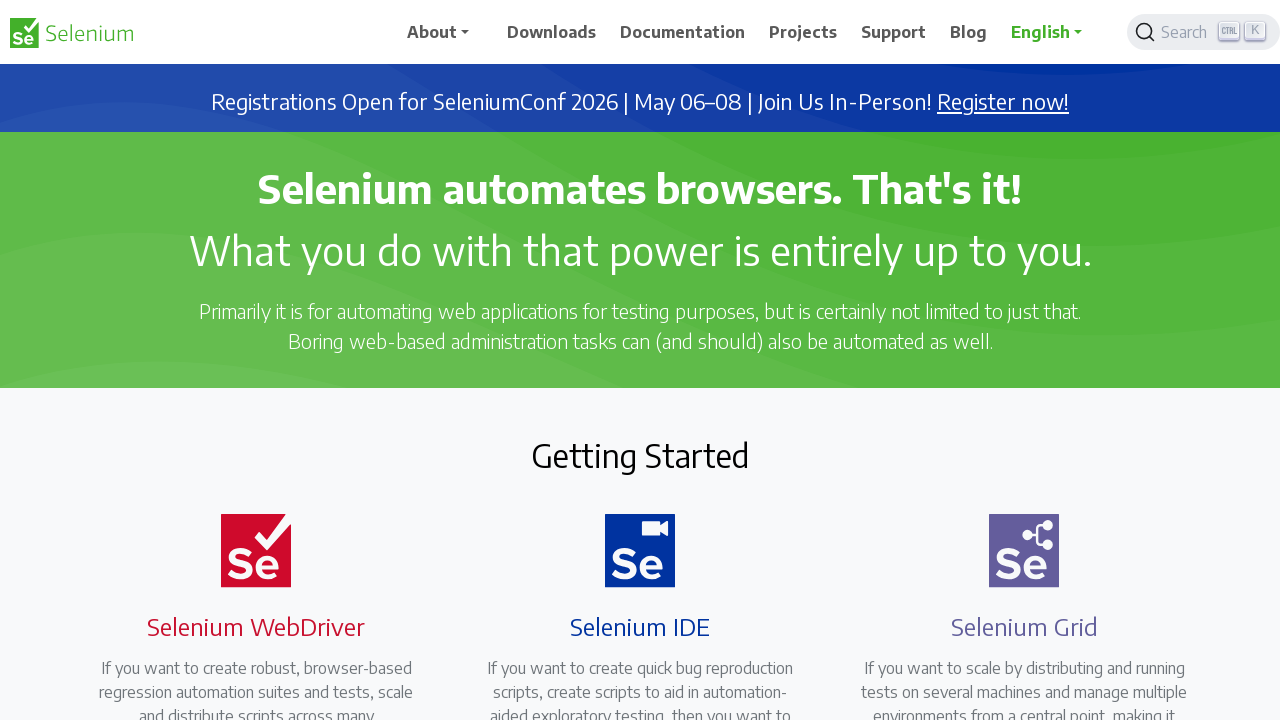

Released Control key
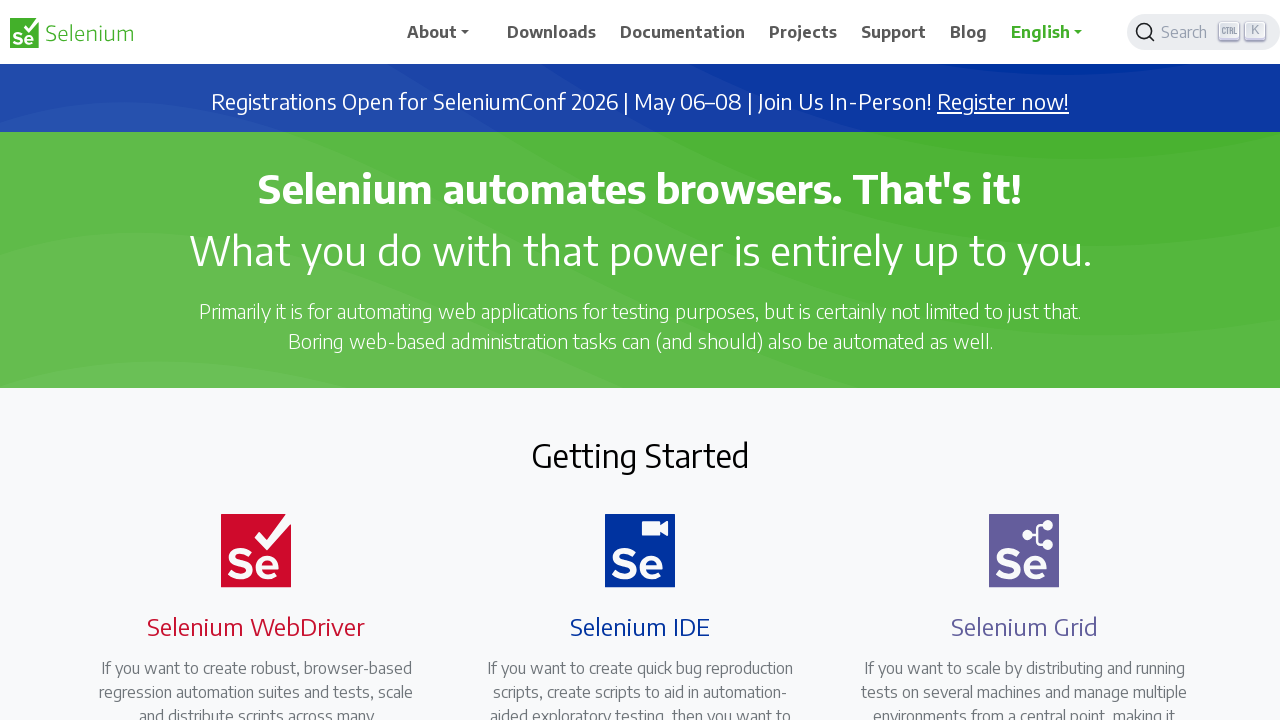

Waited 2 seconds for print dialog to appear
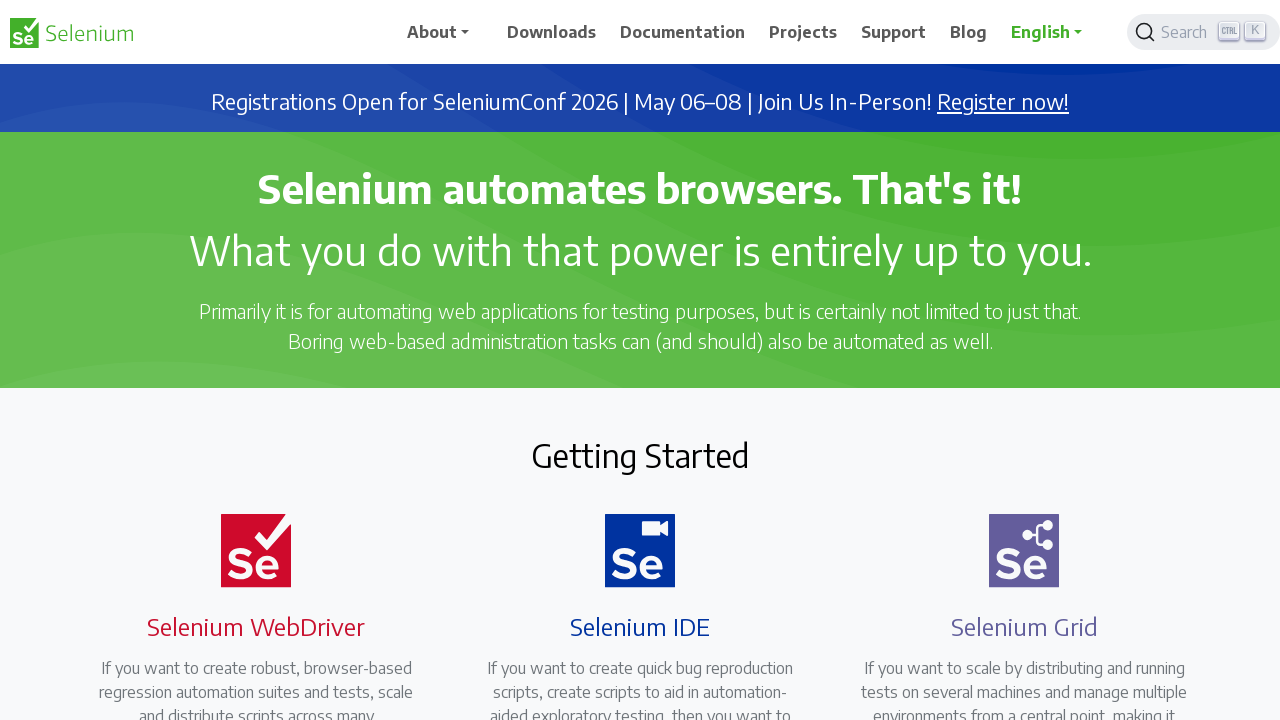

Pressed Tab key to navigate to cancel button
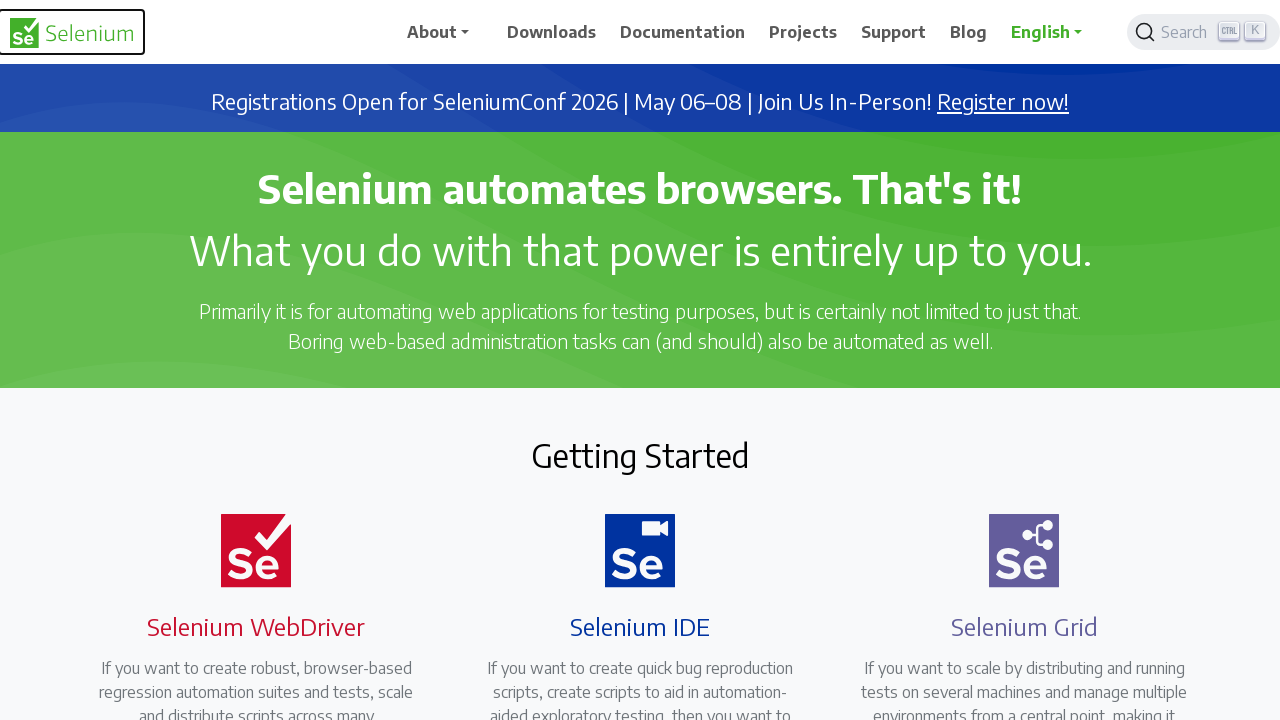

Pressed Enter to dismiss print dialog
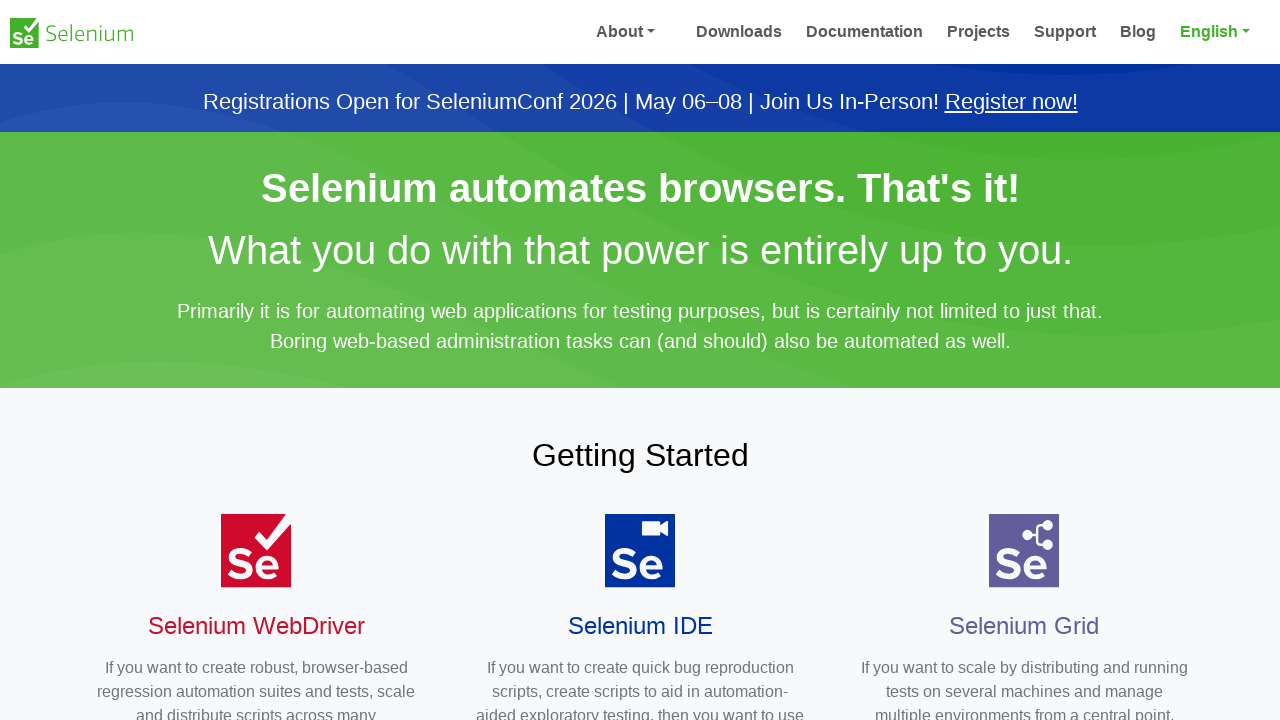

Waited 1 second to ensure dialog is closed
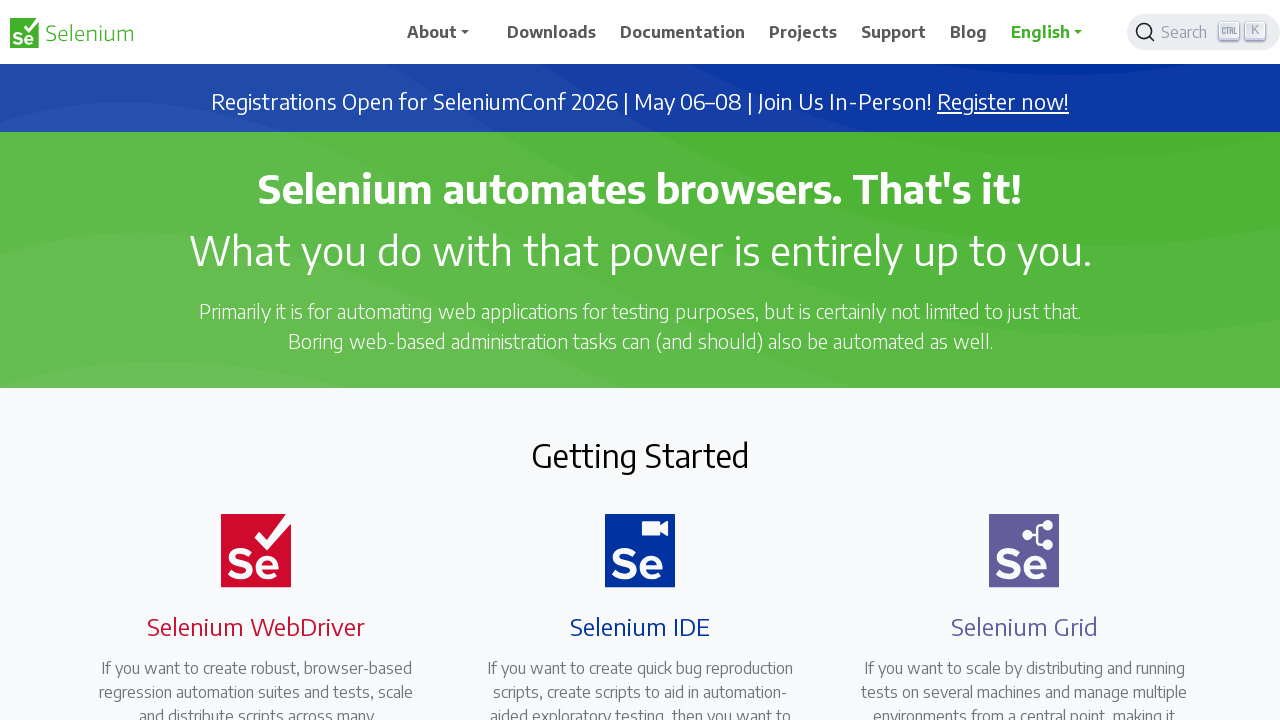

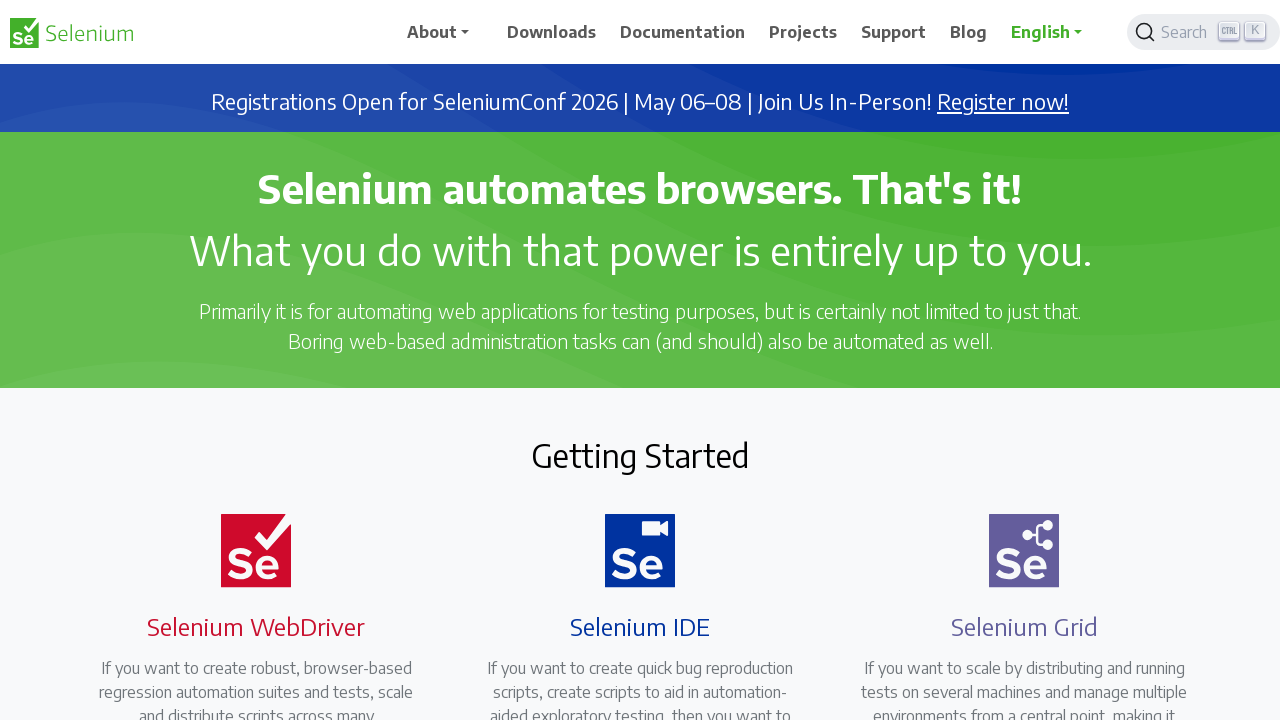